Navigates to Bewakoof e-commerce website and verifies the page loads by checking the title

Starting URL: https://www.bewakoof.com/

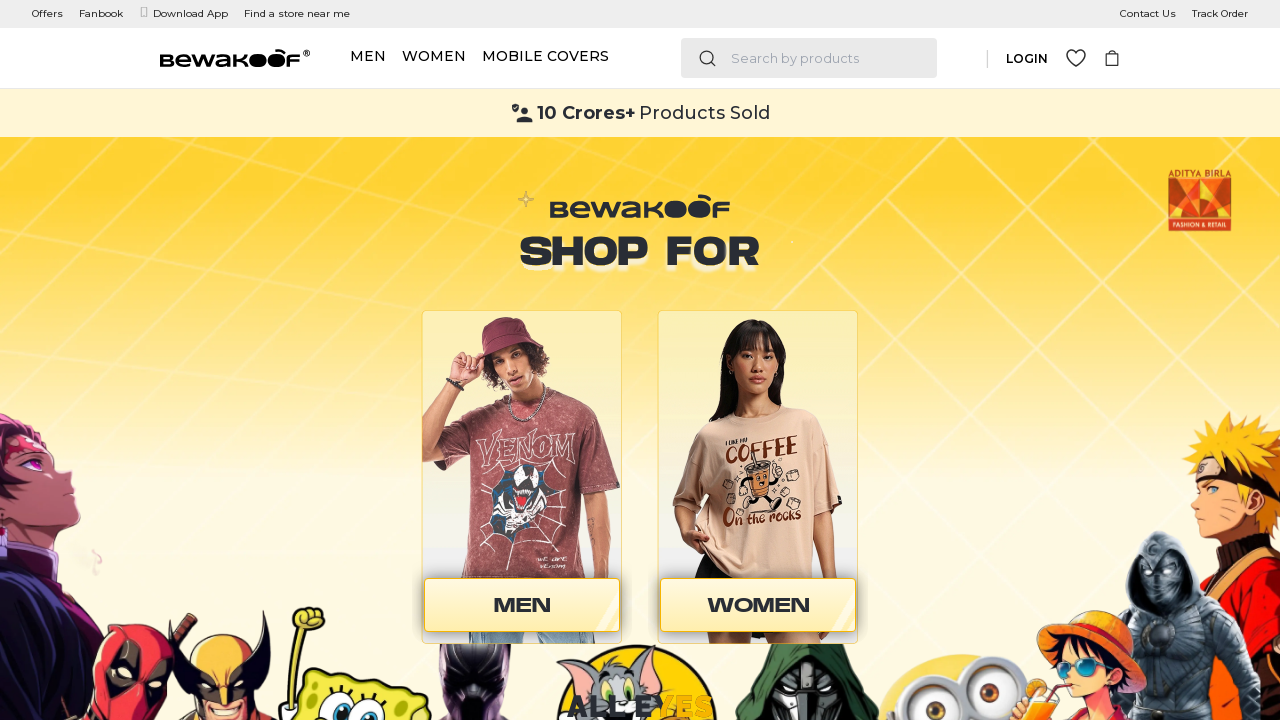

Waited for page to reach domcontentloaded state
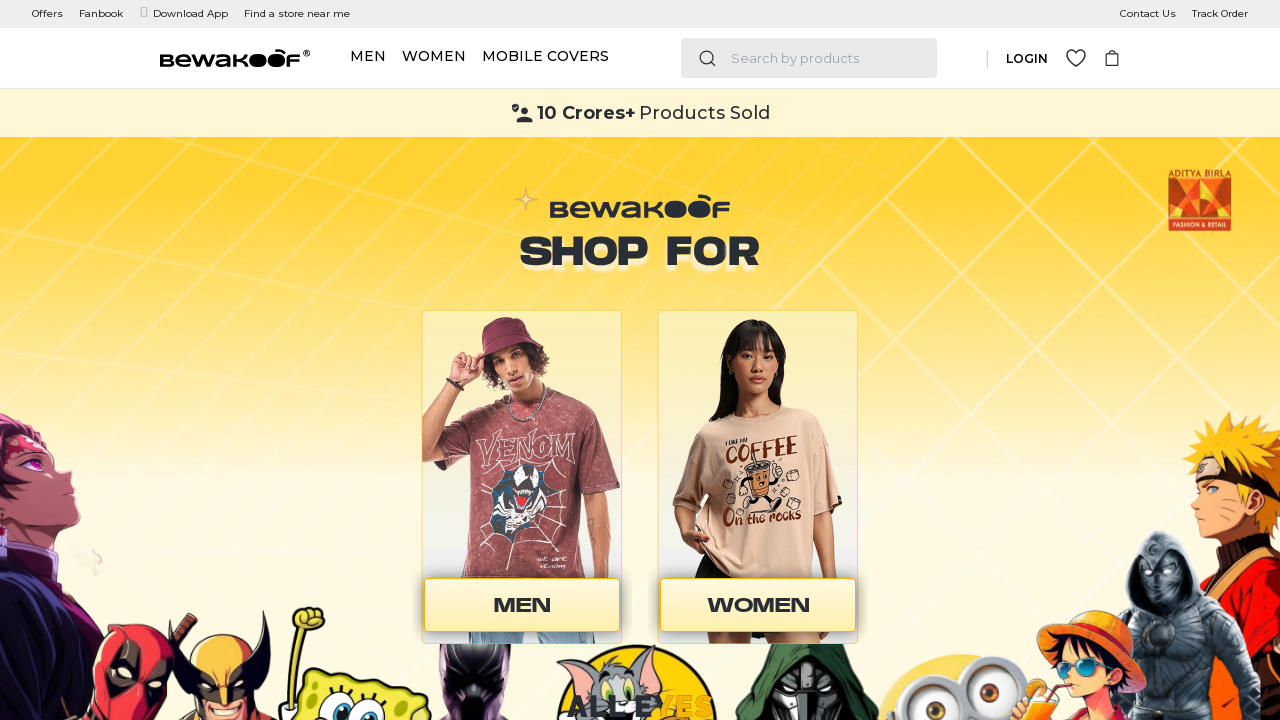

Retrieved page title: Online Fashion Shopping for Men, Women, Accessories - Bewakoof.com
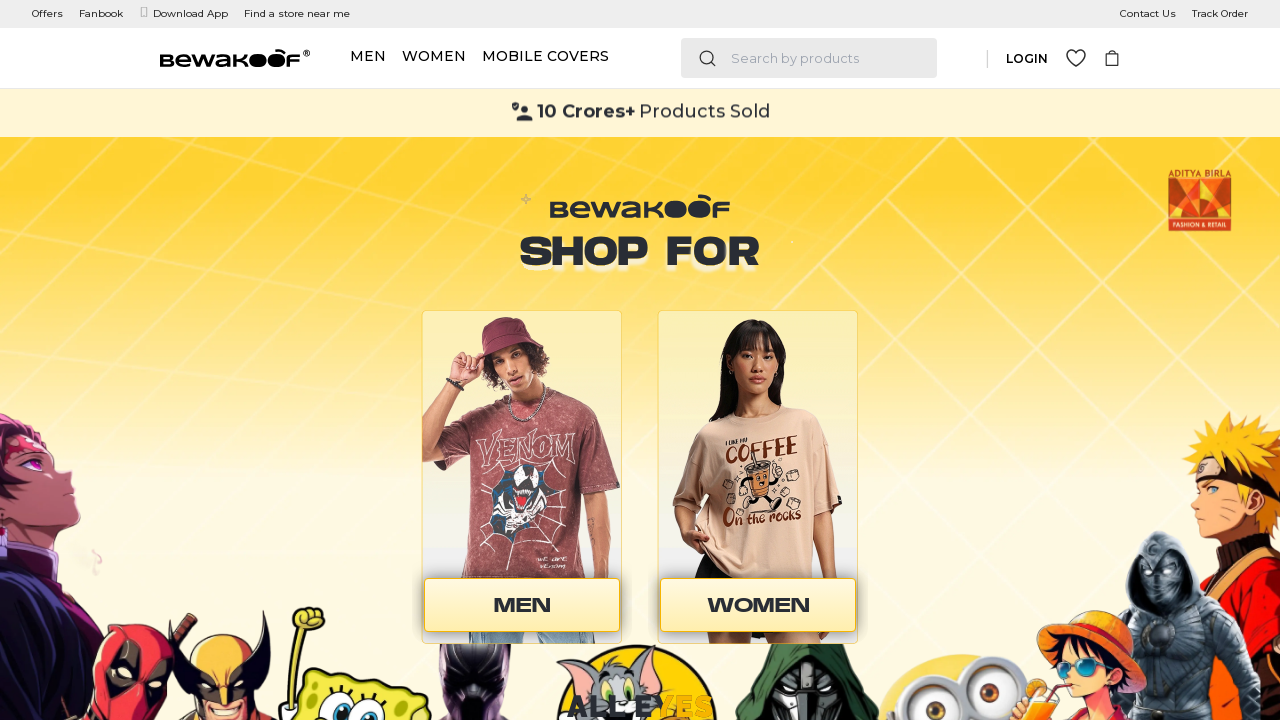

Printed page title to console
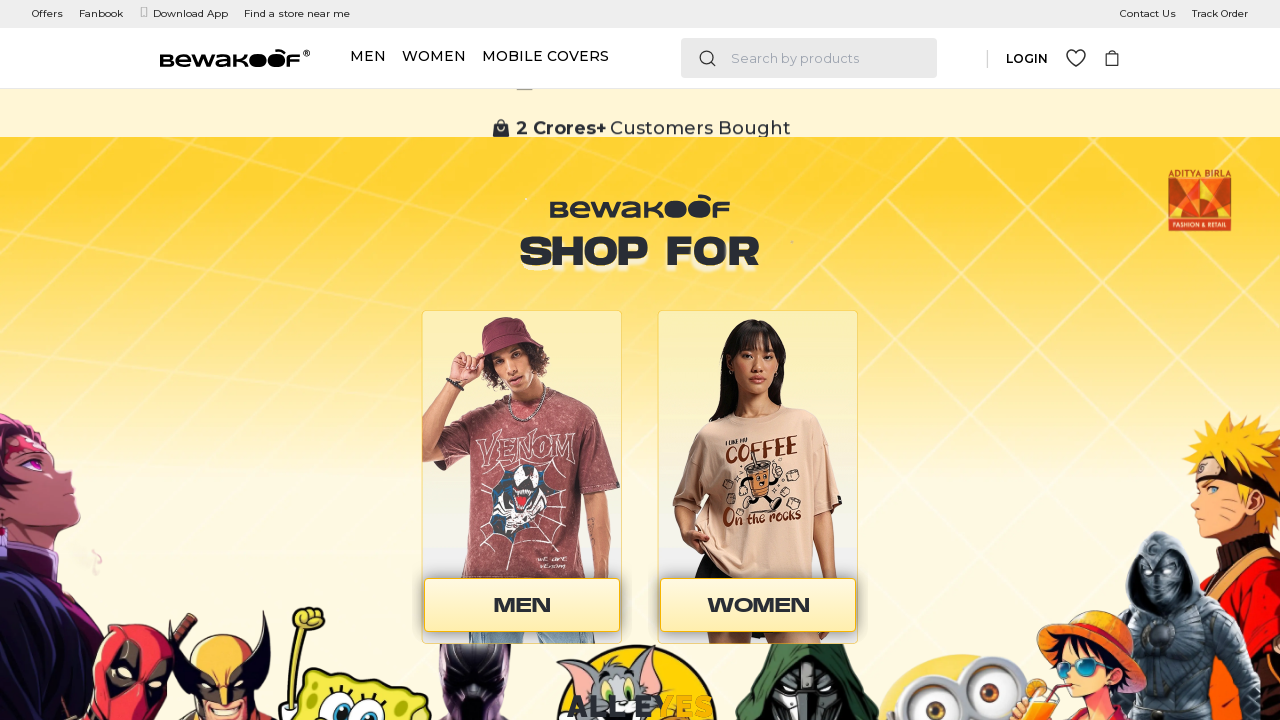

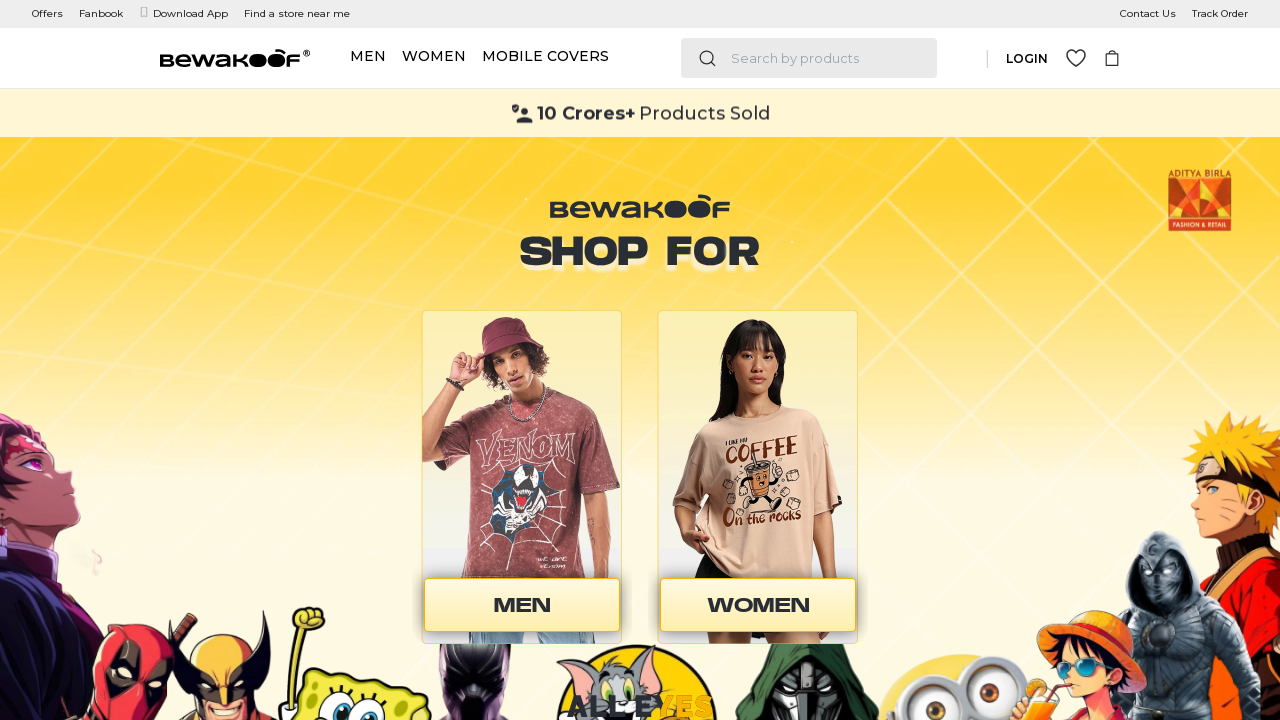